Tests radio button functionality by clicking each radio button to select it, then specifically selects Option 2

Starting URL: https://kristinek.github.io/site/examples/act

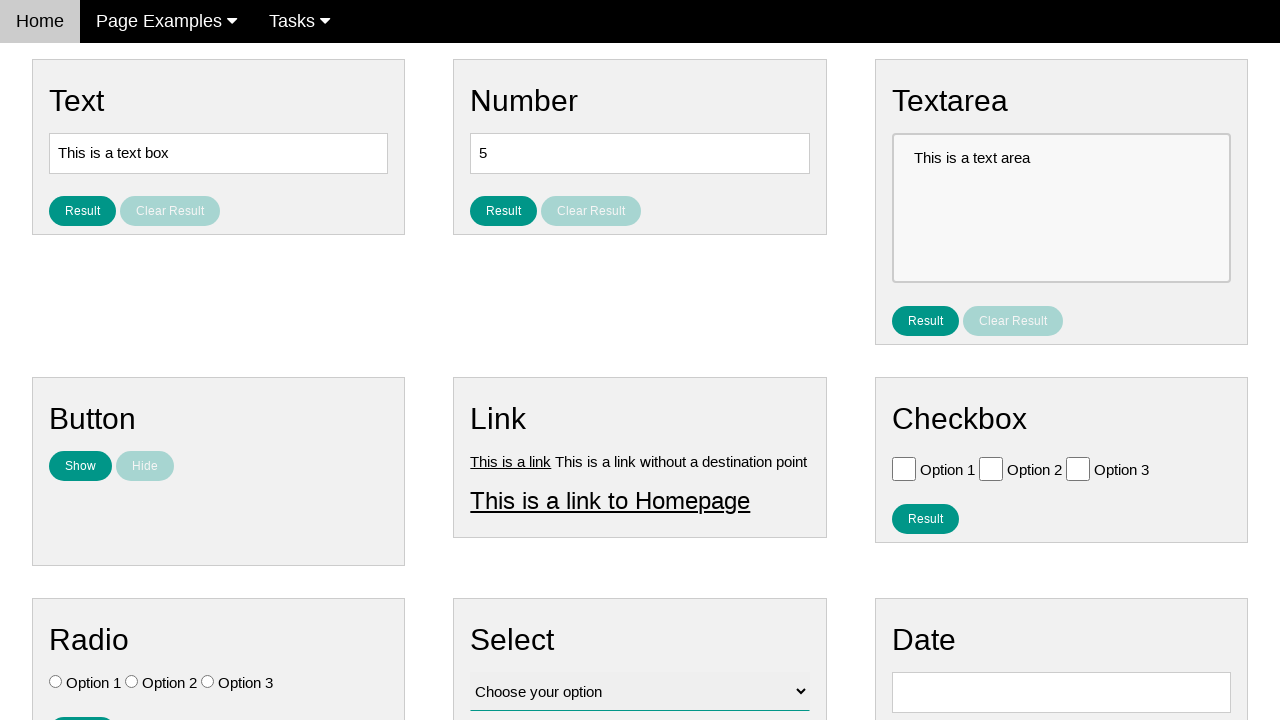

Located all radio buttons on the page
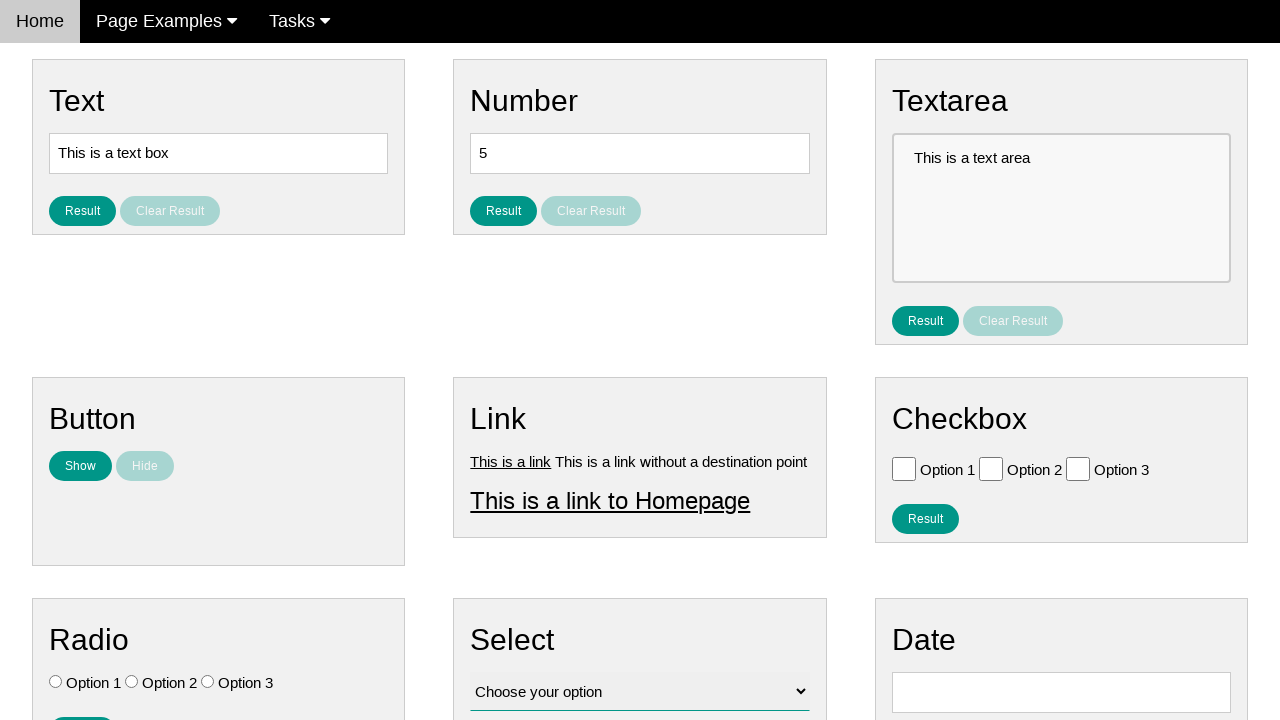

Found 3 radio buttons
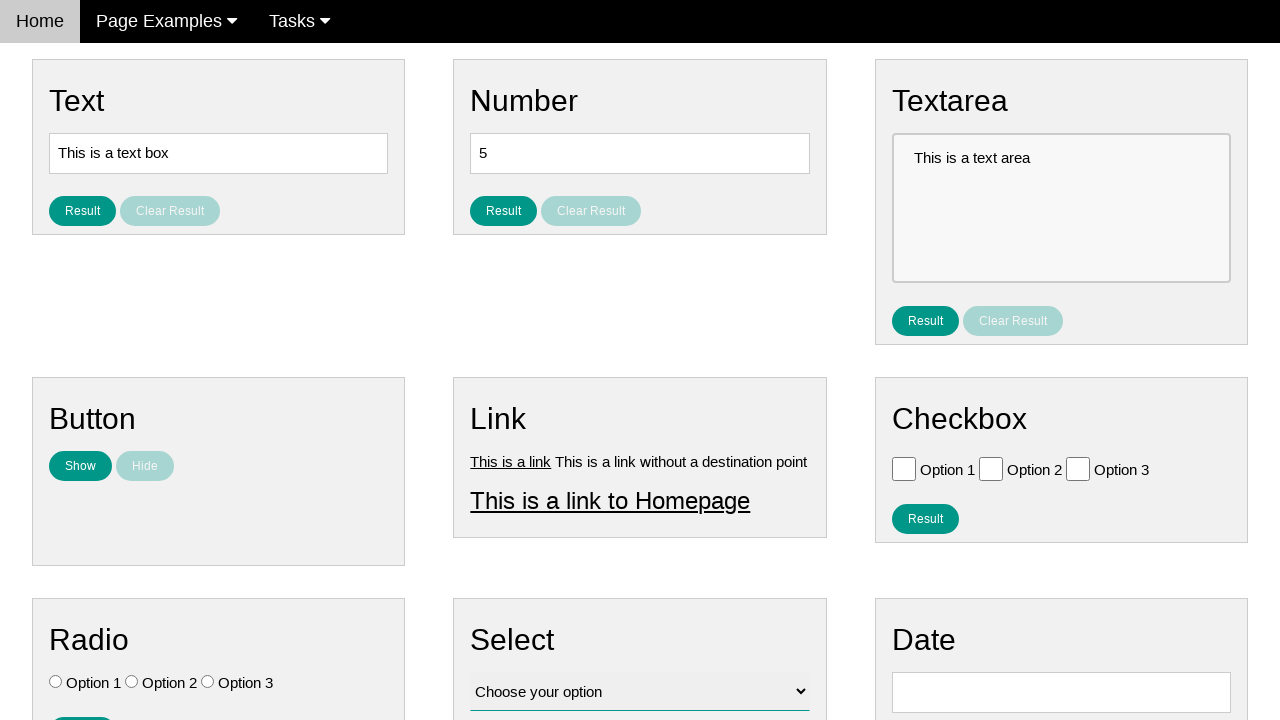

Clicked radio button at index 0 at (56, 682) on .w3-check[type='radio'] >> nth=0
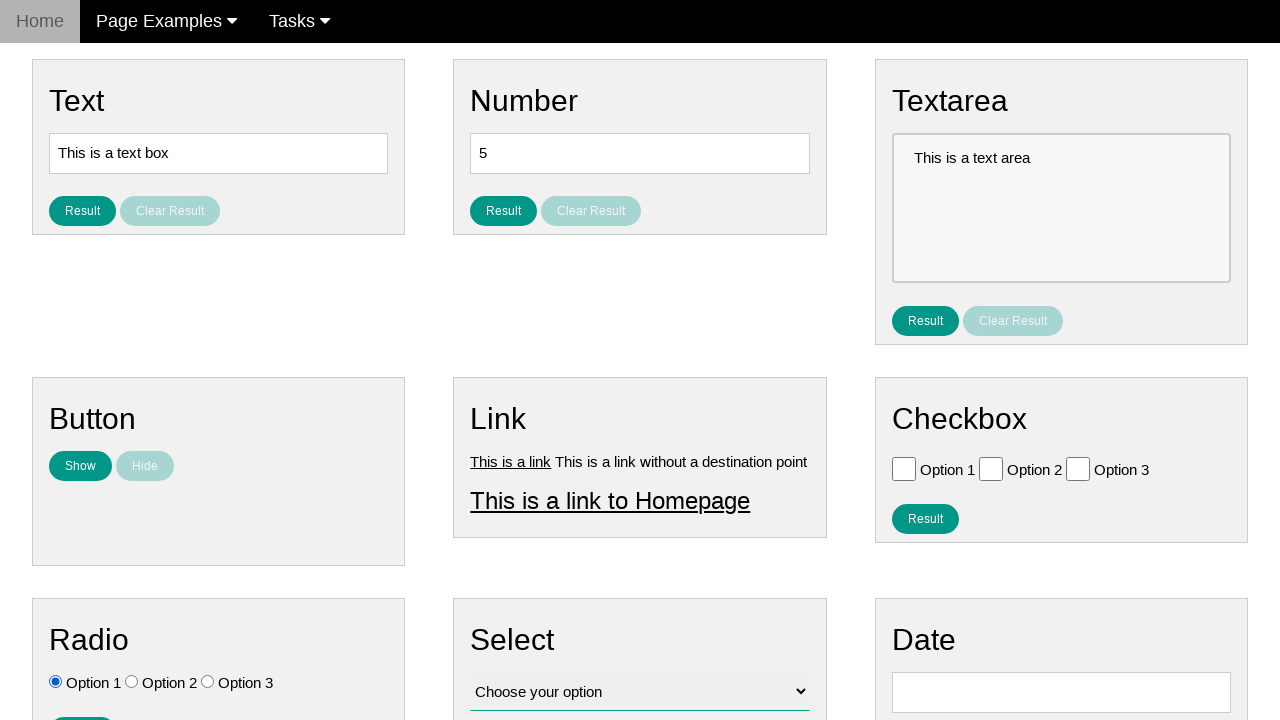

Clicked radio button at index 1 at (132, 682) on .w3-check[type='radio'] >> nth=1
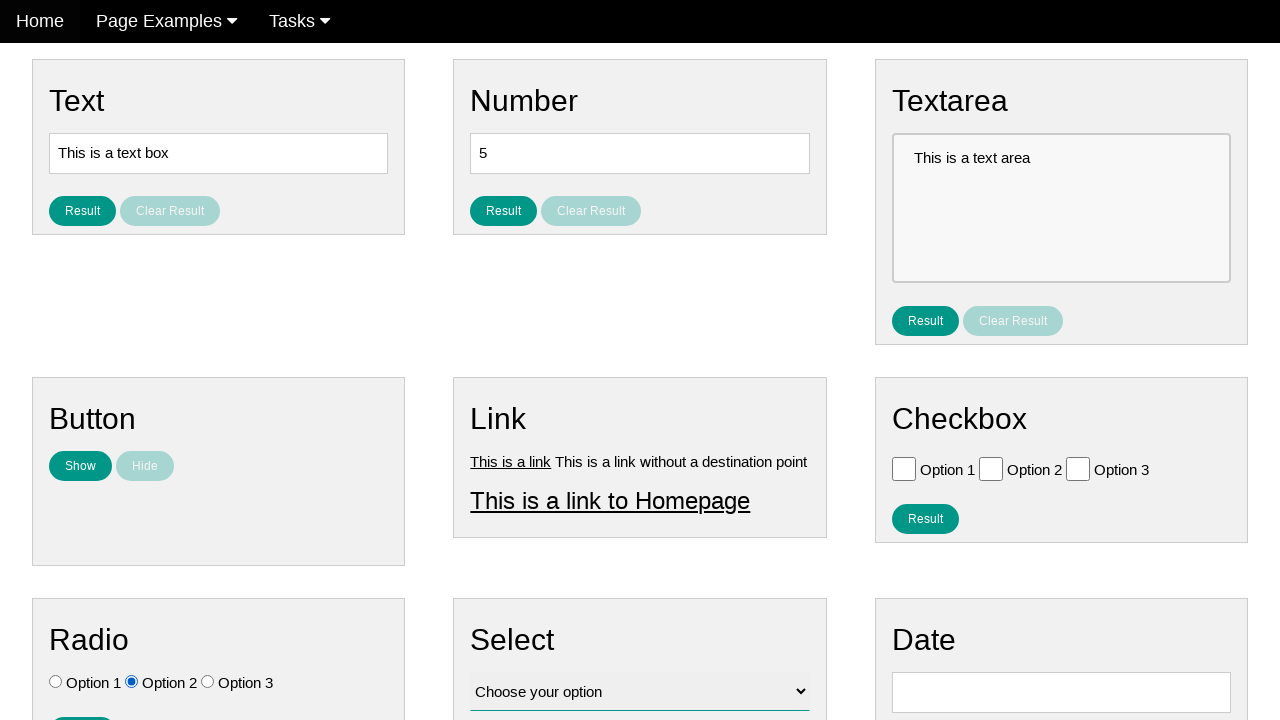

Clicked radio button at index 2 at (208, 682) on .w3-check[type='radio'] >> nth=2
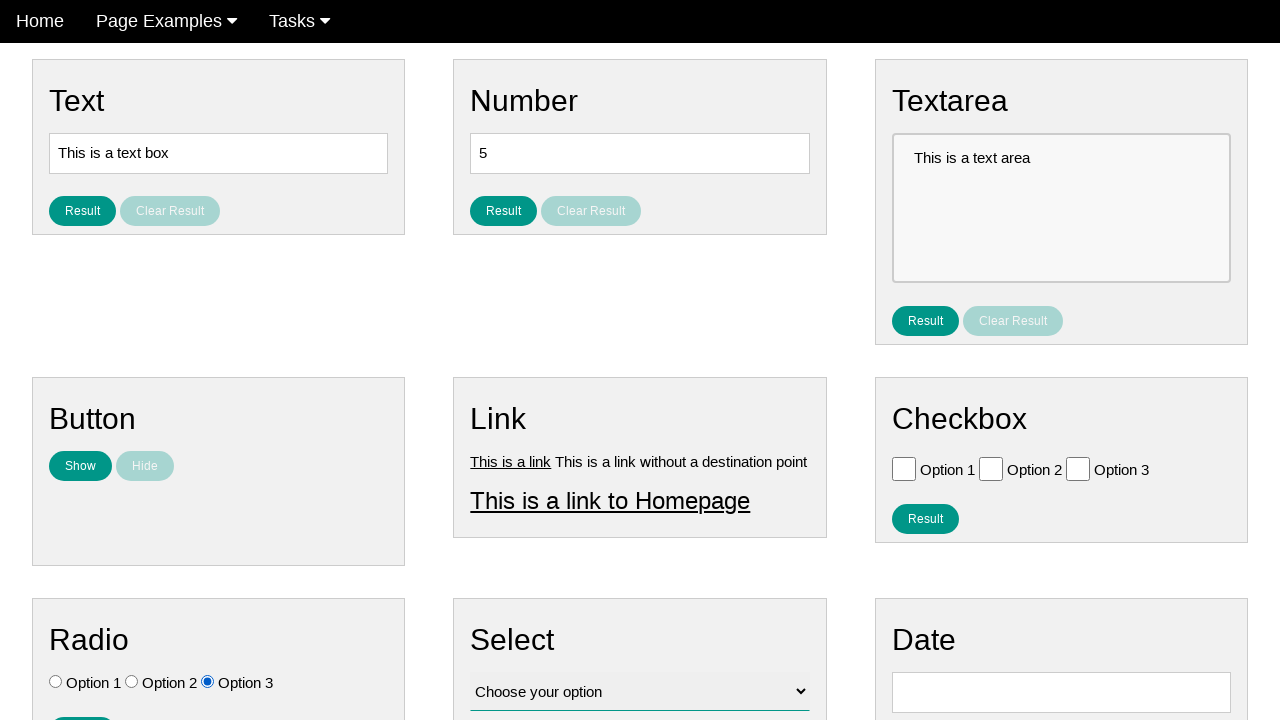

Located Option 2 radio button
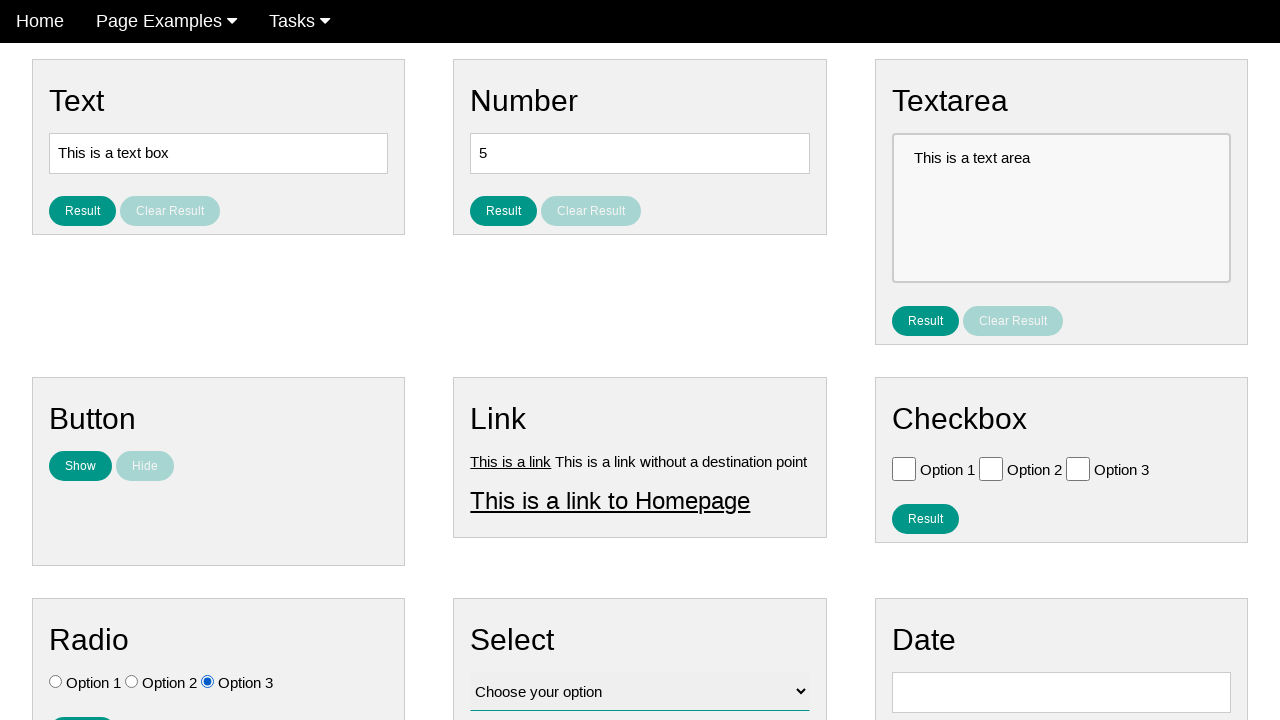

Selected Option 2 radio button at (132, 682) on .w3-check[value='Option 2'][type='radio']
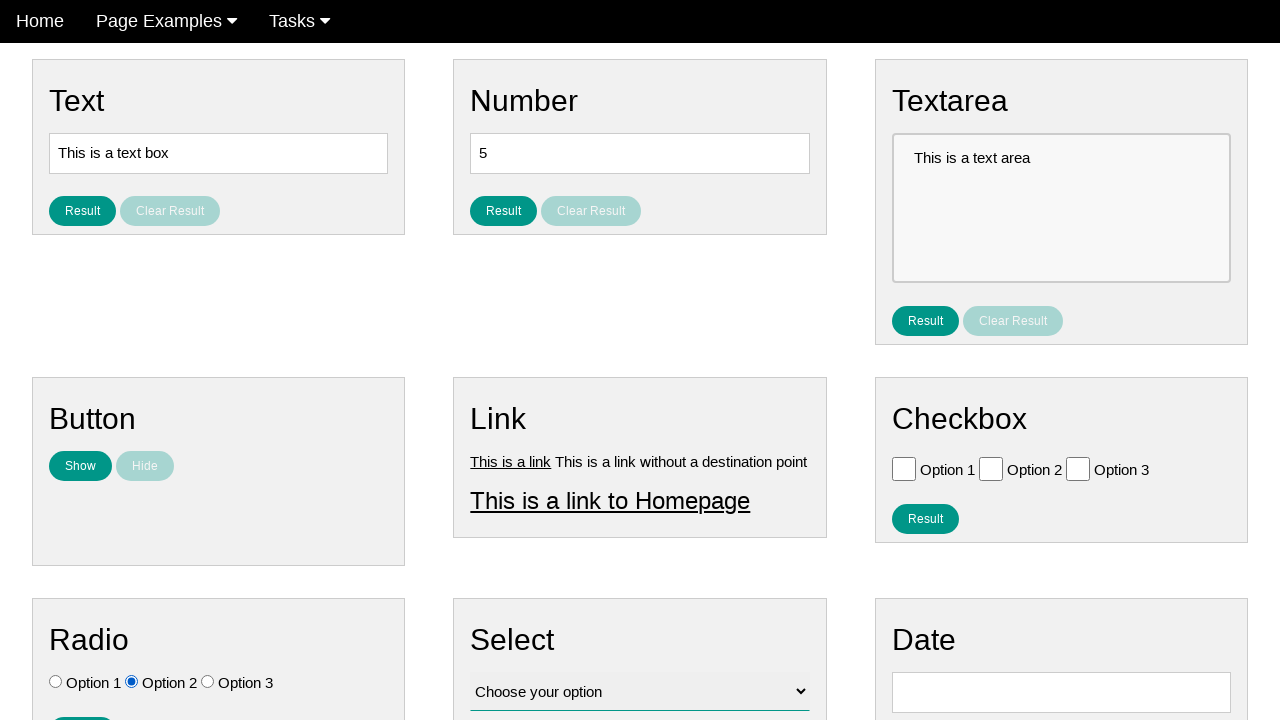

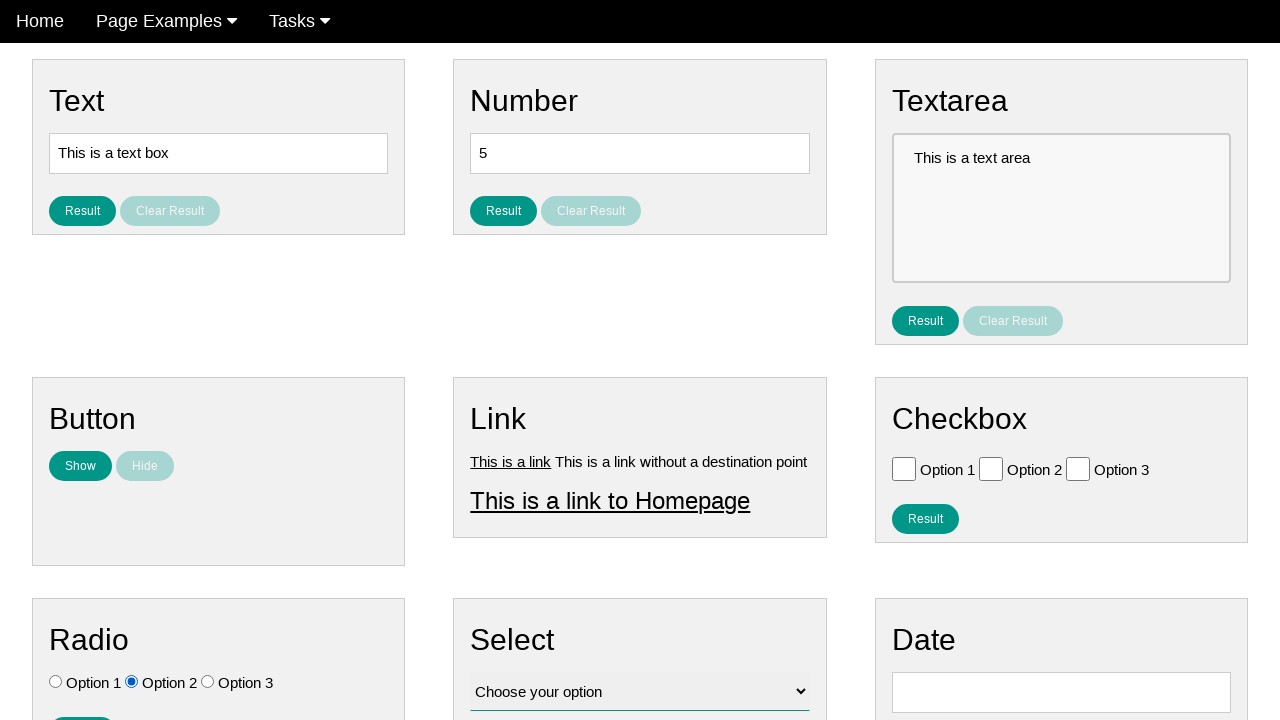